Tests the forgot password form by entering a username, selecting Mobile and Email recovery options, and clicking the Get OTP button for each option.

Starting URL: https://test3.busseat.lk/forgot-password

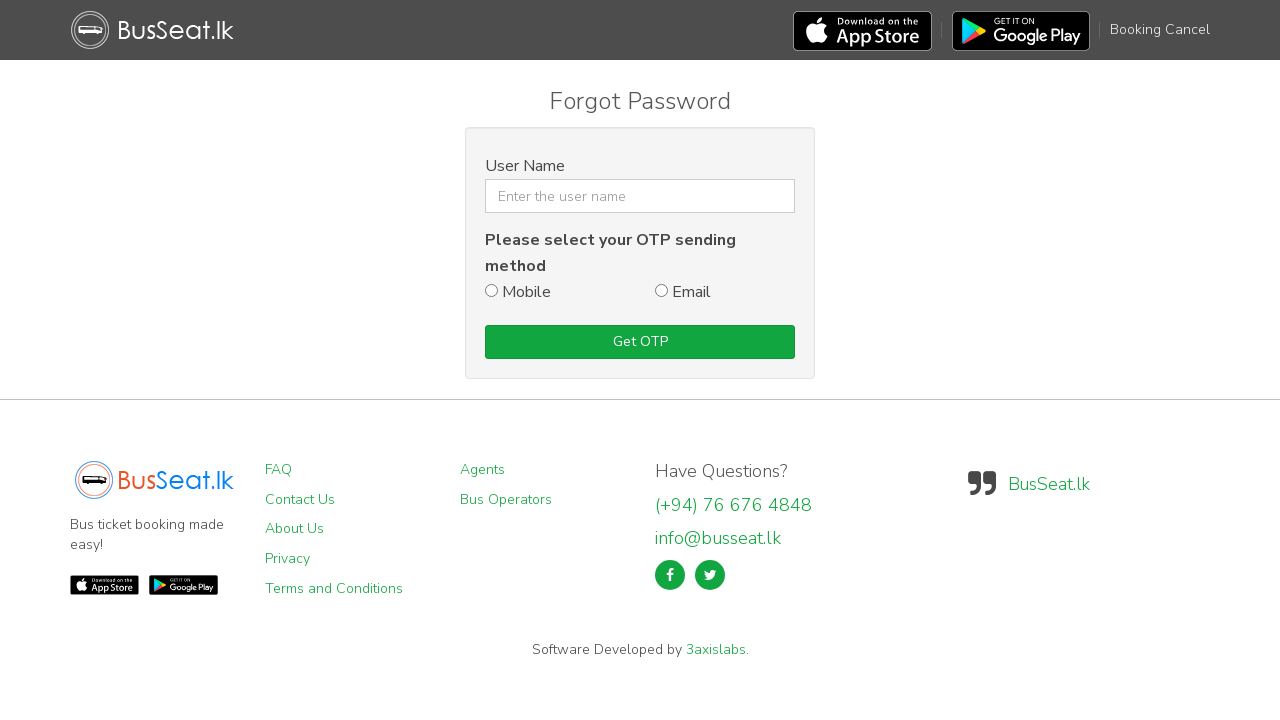

Clicked on username input field at (640, 196) on internal:attr=[placeholder="Enter the user name"i]
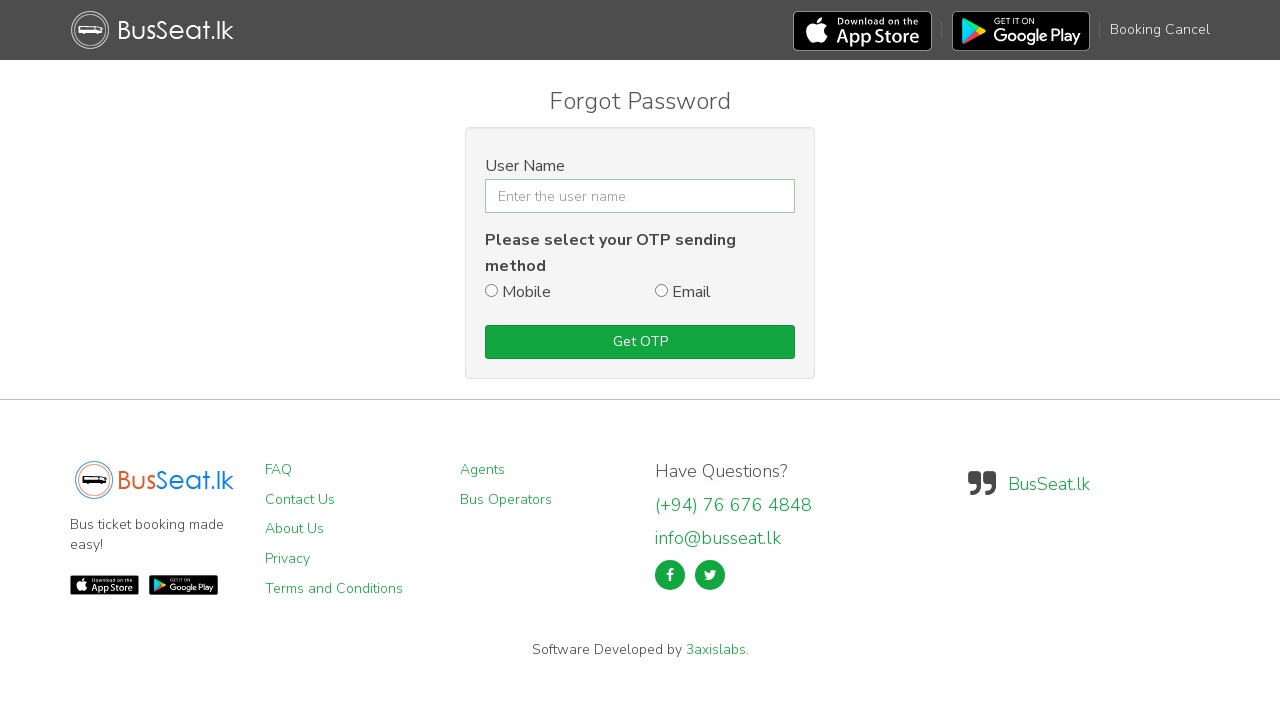

Entered username 'jack' on internal:attr=[placeholder="Enter the user name"i]
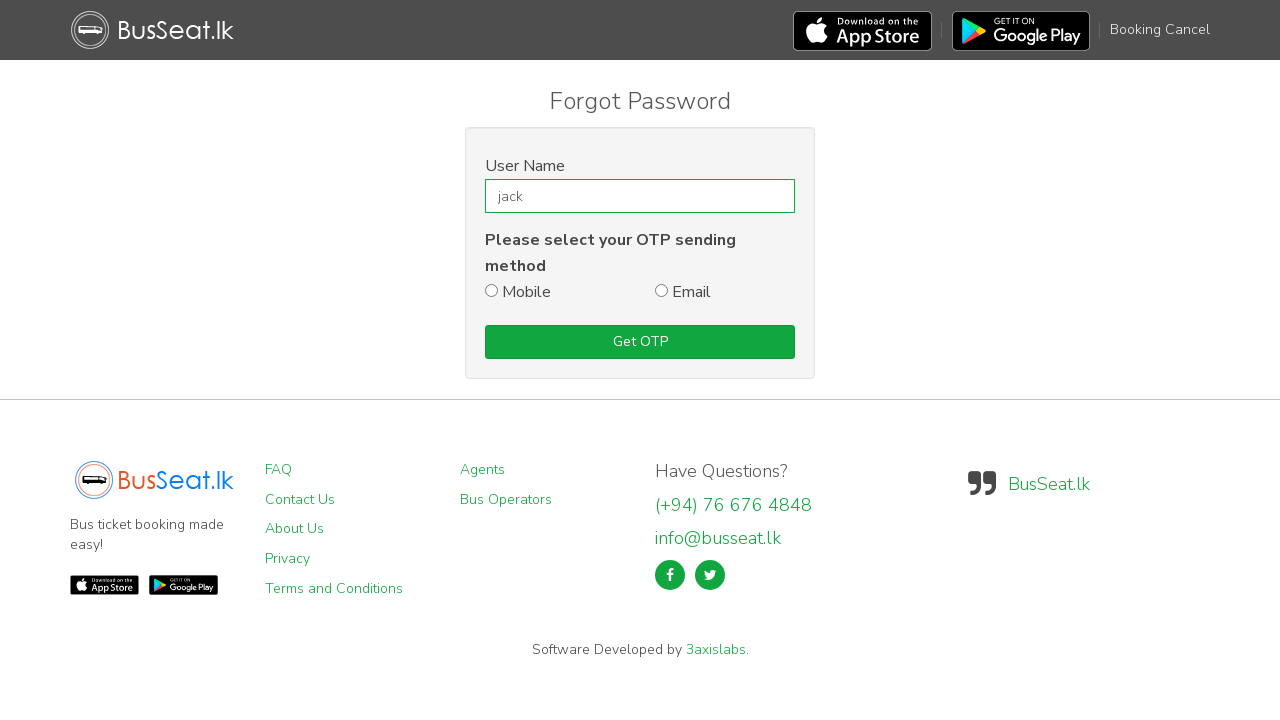

Selected Mobile recovery option at (492, 290) on internal:label="Mobile"s
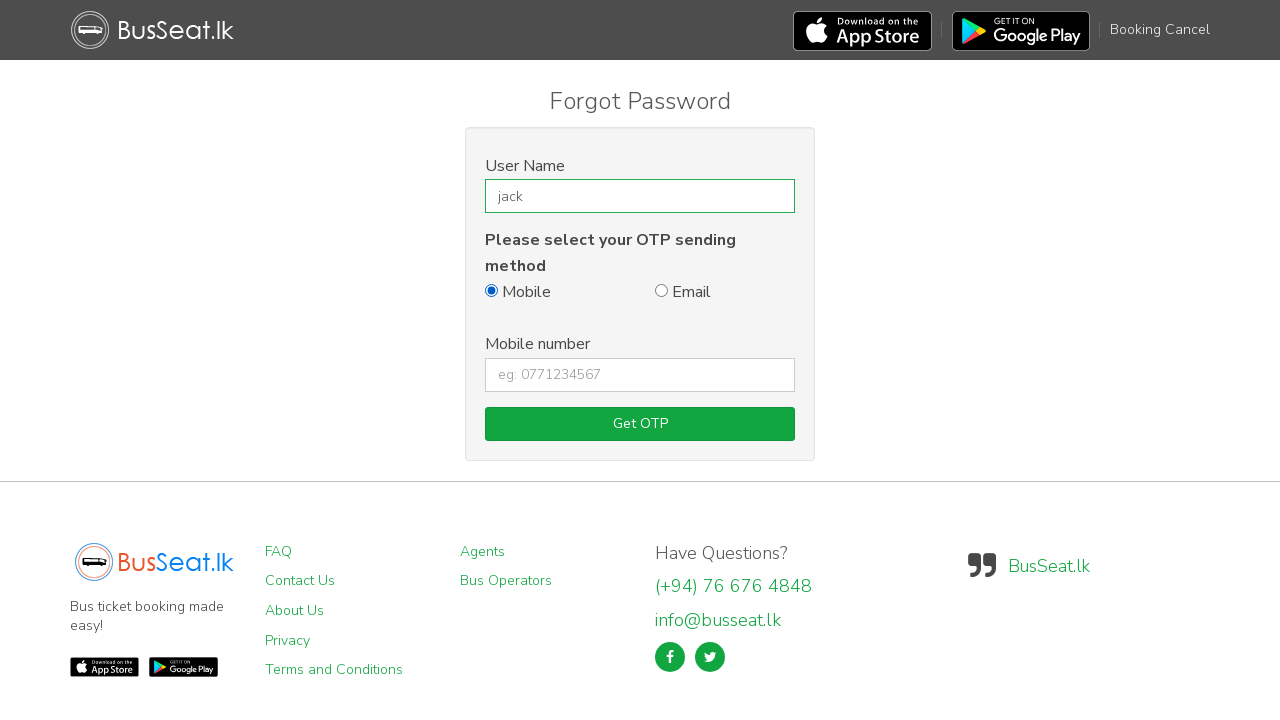

Clicked Get OTP button for Mobile option at (640, 424) on internal:role=button[name="Get OTP"i]
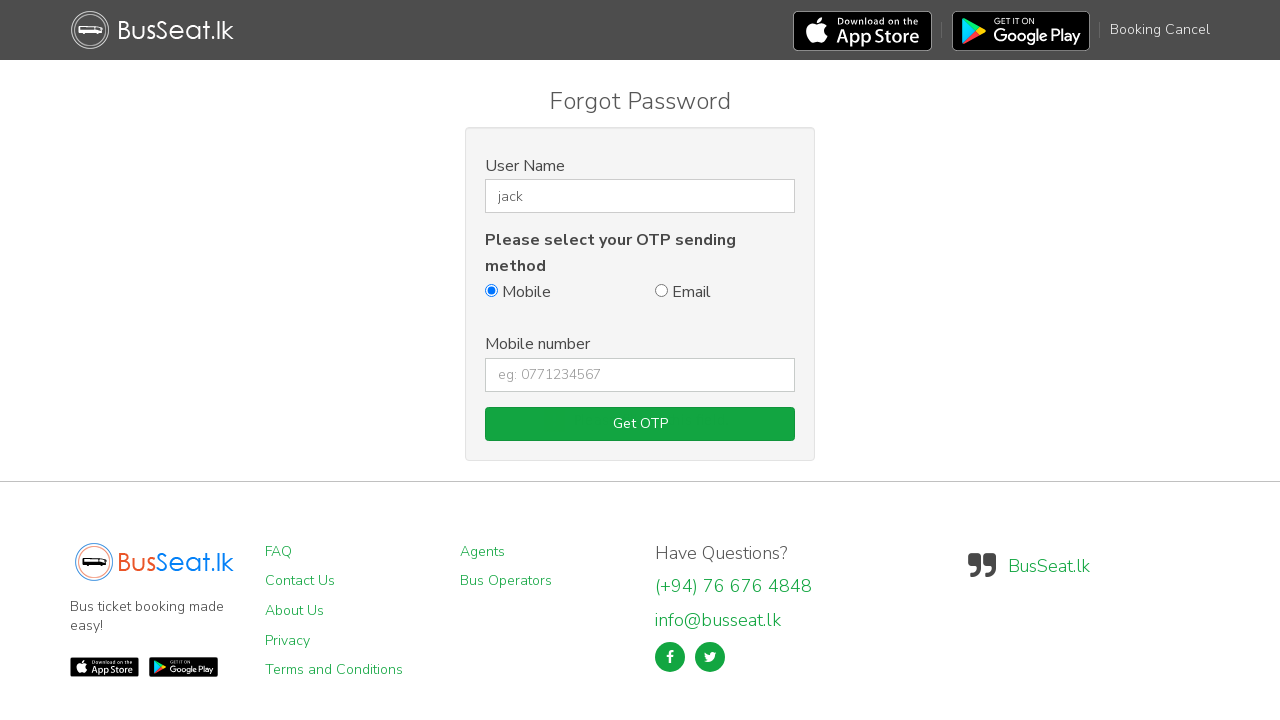

Selected Email recovery option at (662, 290) on internal:role=radio[name="Email"i]
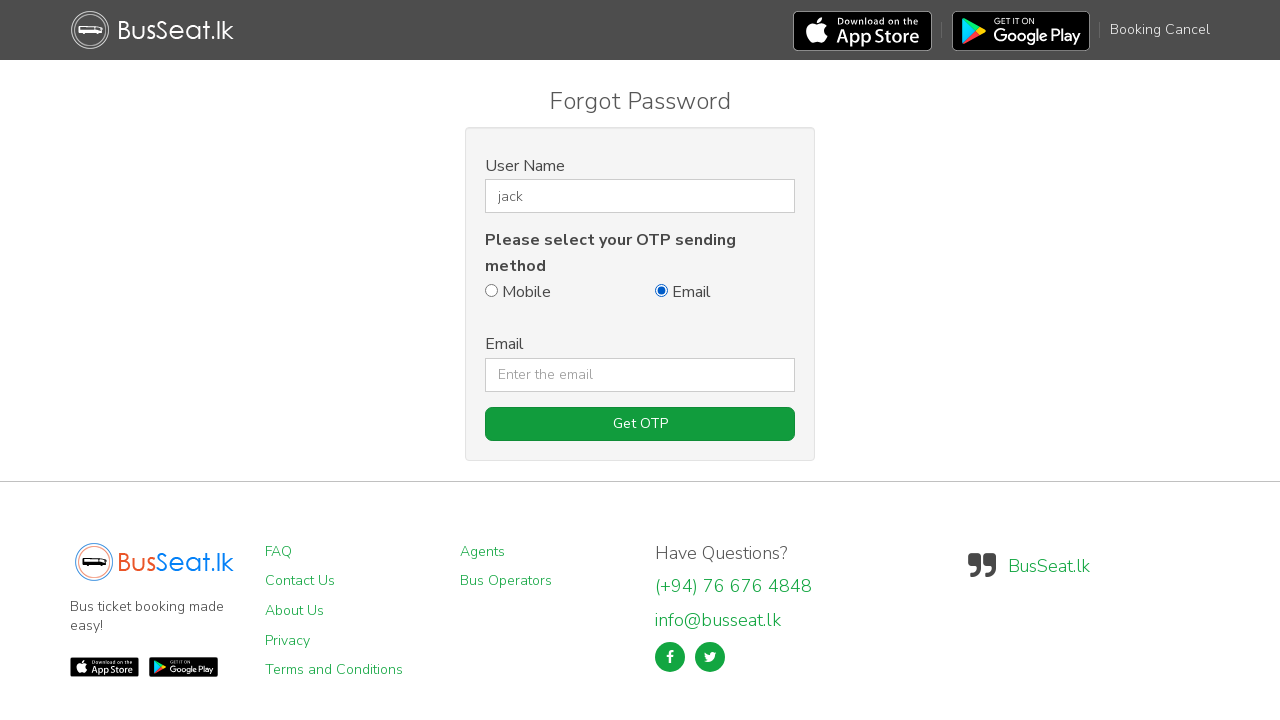

Clicked Get OTP button for Email option at (640, 424) on internal:role=button[name="Get OTP"i]
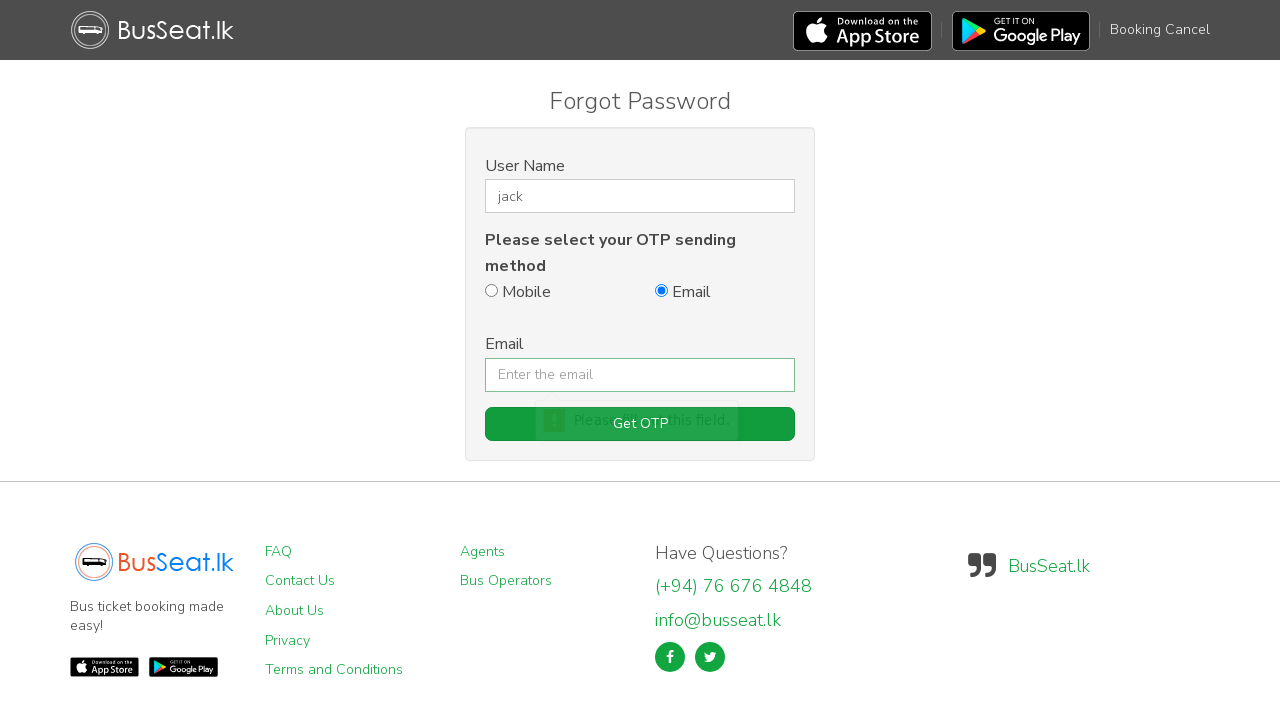

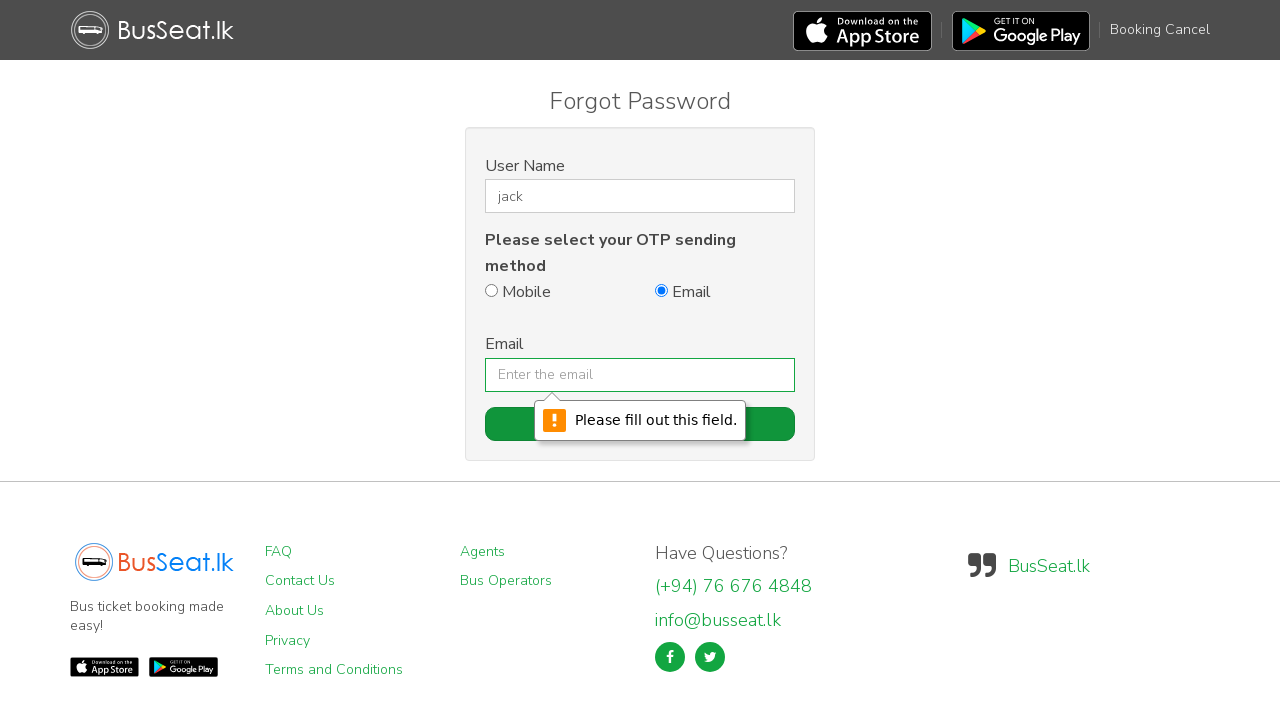